Tests double-click functionality by locating an element within a frame and performing a double-click action, then verifying the result text appears

Starting URL: https://www.w3schools.com/jsref/tryit.asp?filename=tryjsref_ondblclick

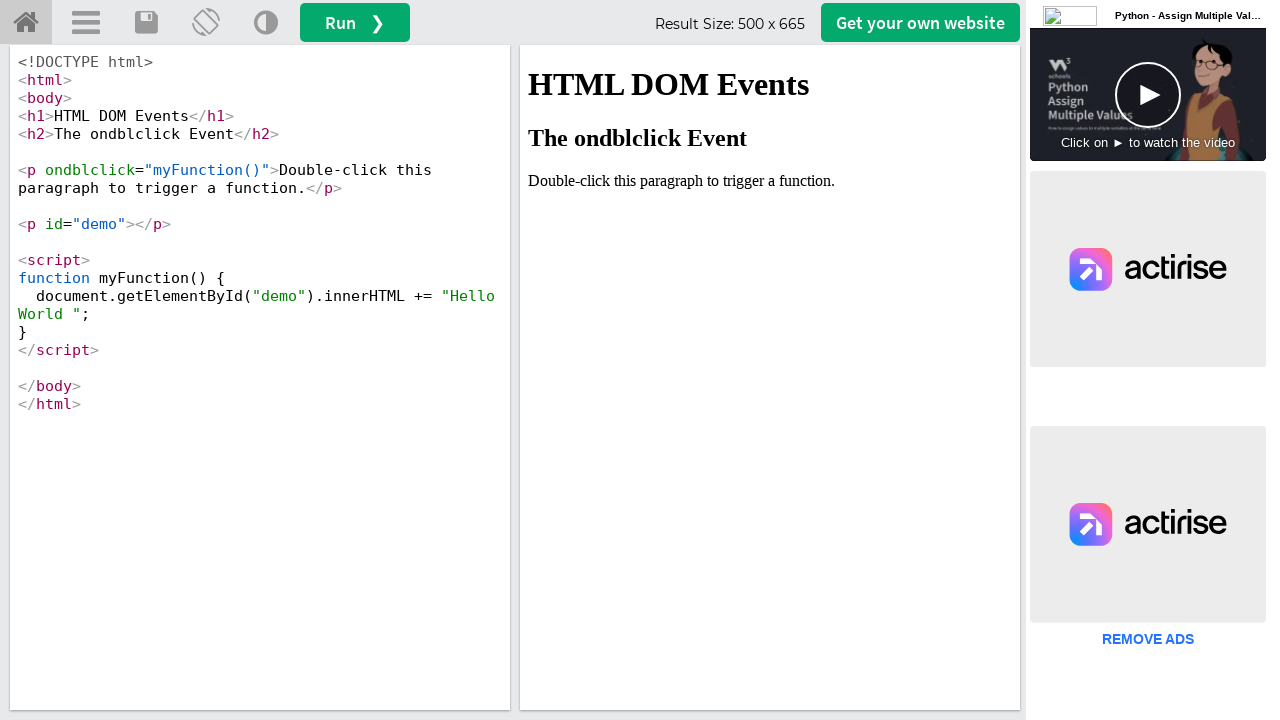

Located iframe element with id 'iframeResult'
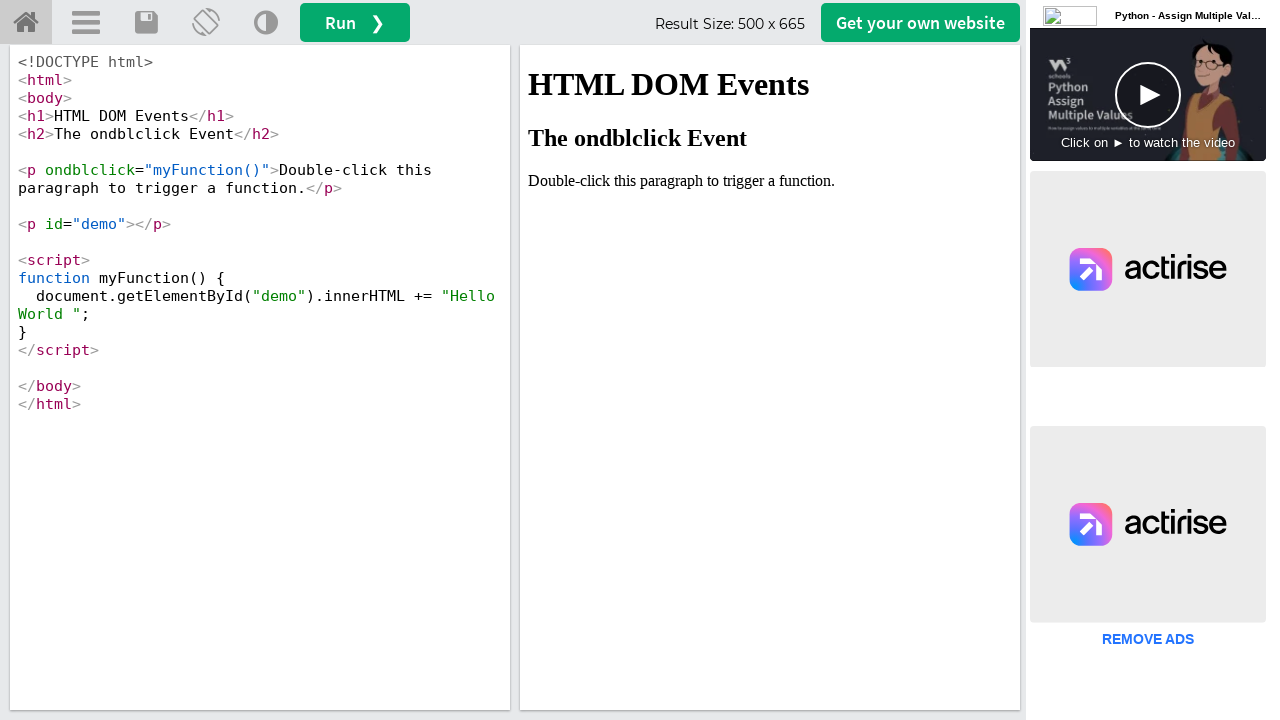

Double-clicked on element with ondblclick handler at (770, 181) on iframe#iframeResult >> internal:control=enter-frame >> [ondblclick="myFunction()
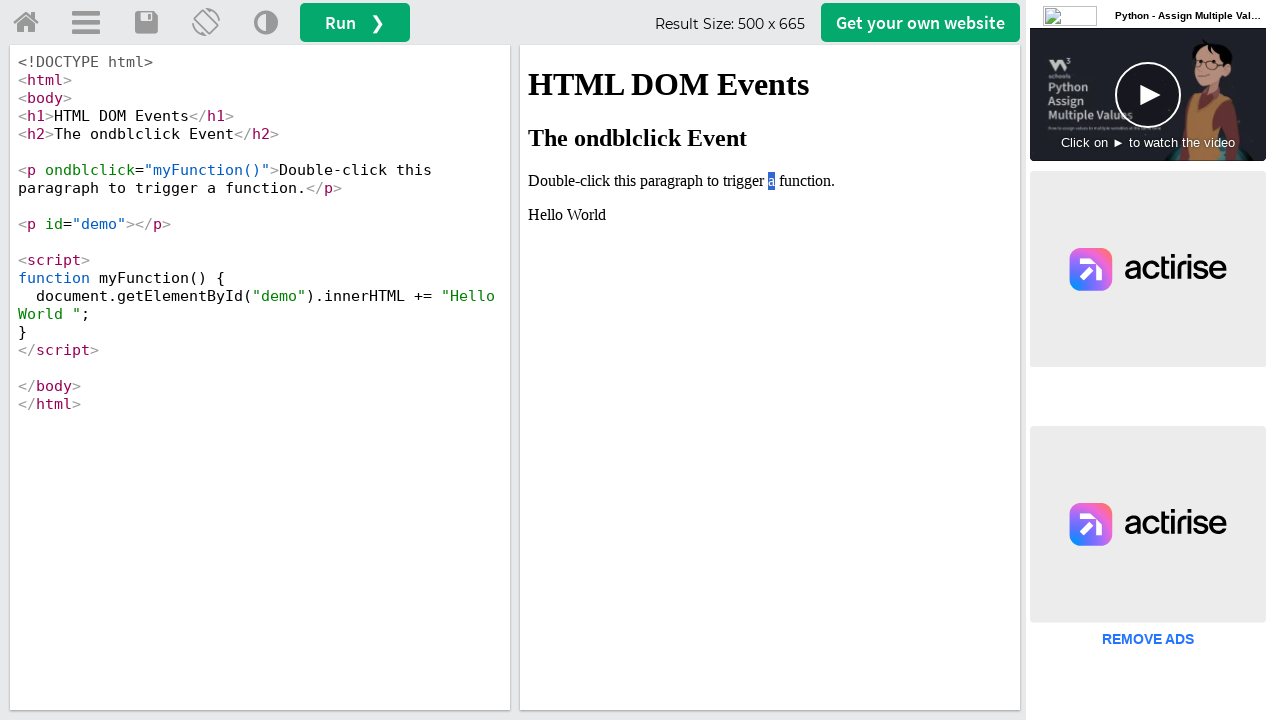

Waited for result element with id 'demo' to appear
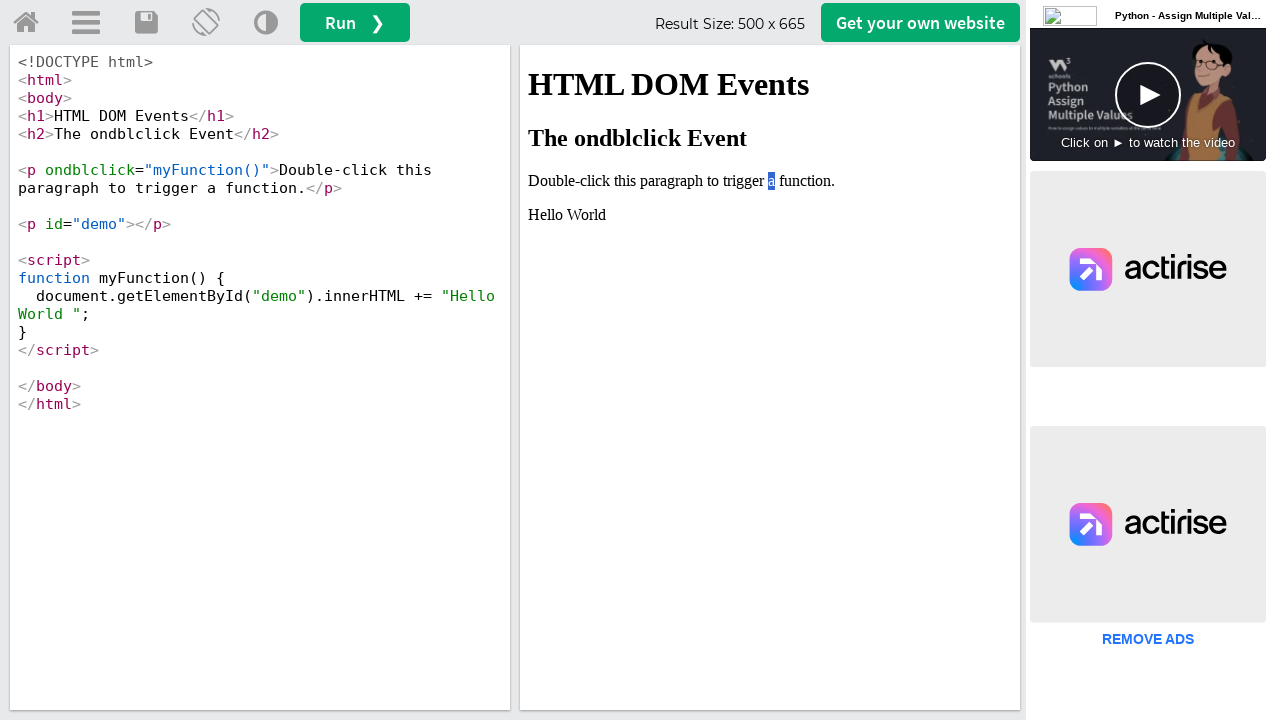

Verified 'Hello World' text appears in result element
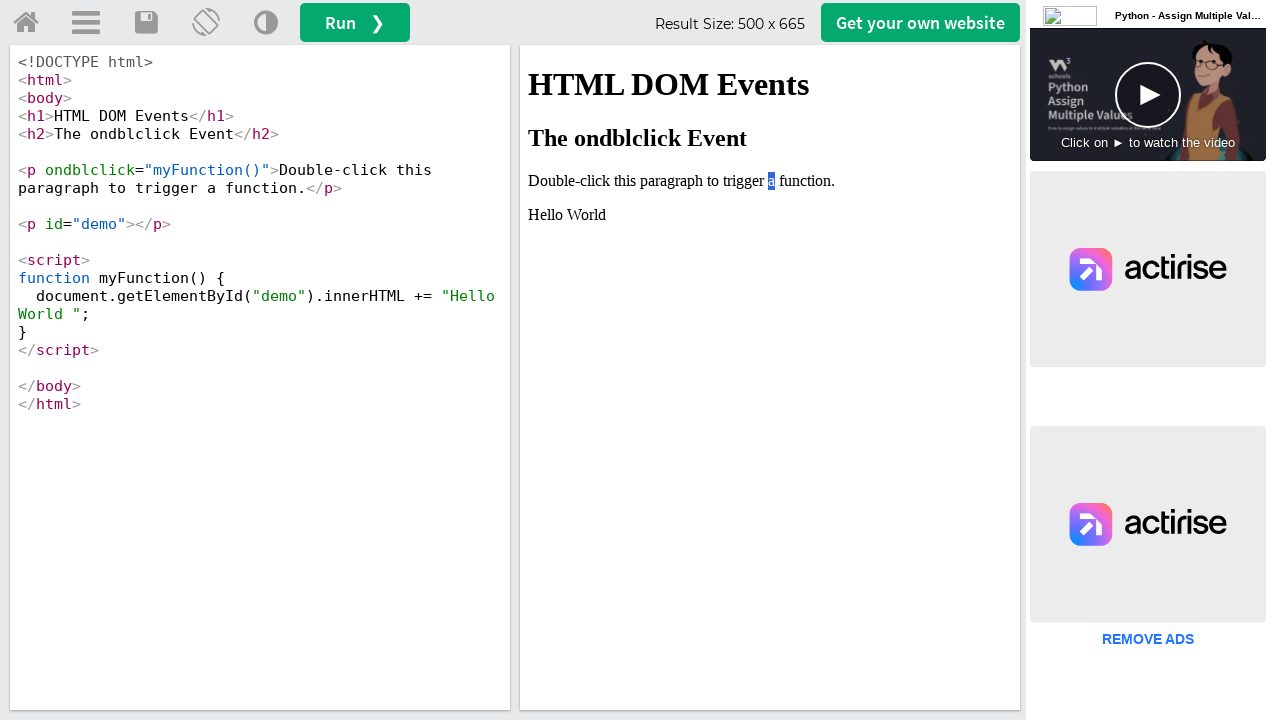

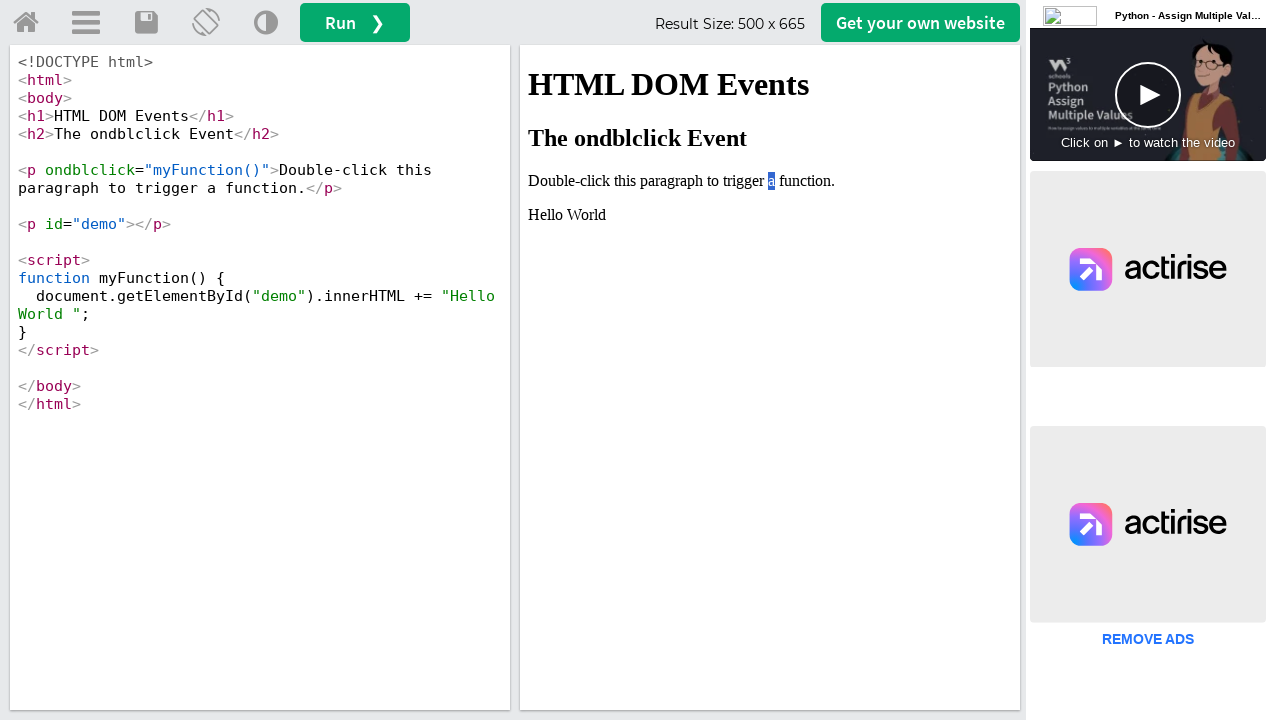